Tests handling of a simple JavaScript alert popup by clicking a button to trigger the alert and then accepting it

Starting URL: https://leafground.com/alert.xhtml

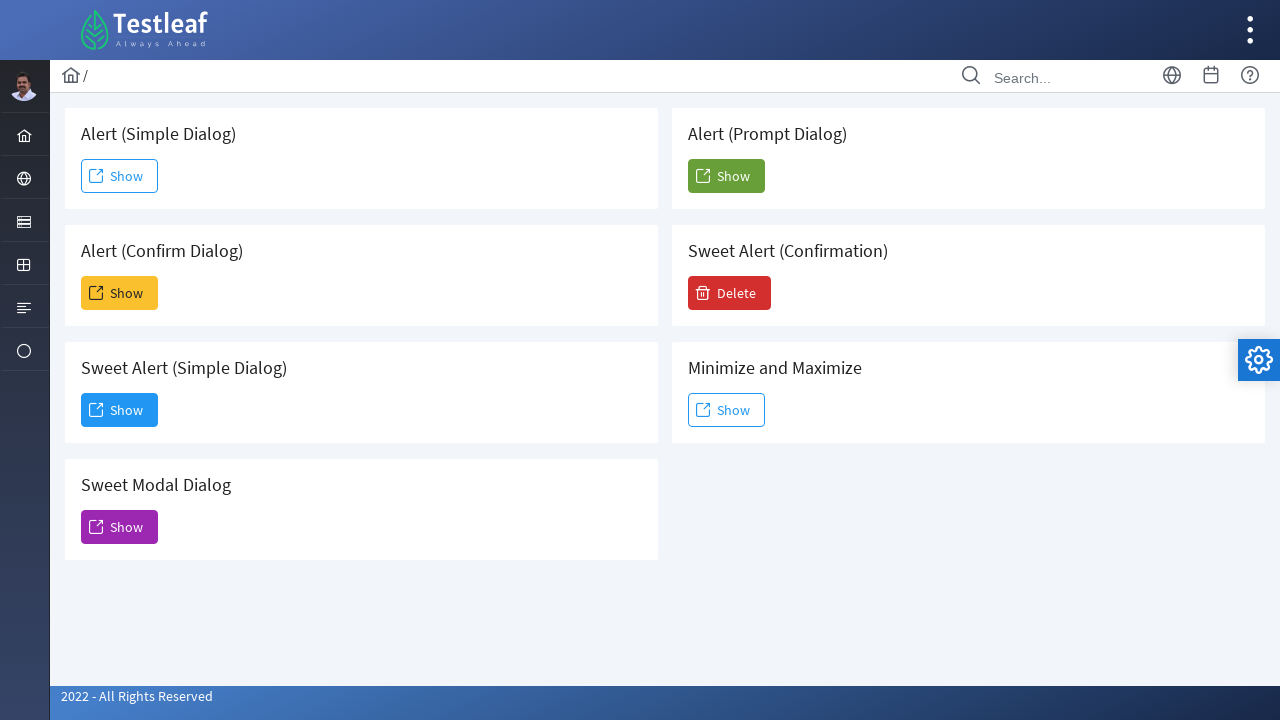

Clicked button to trigger simple alert popup at (120, 176) on xpath=//*[@id='j_idt88:j_idt91']/span[2]
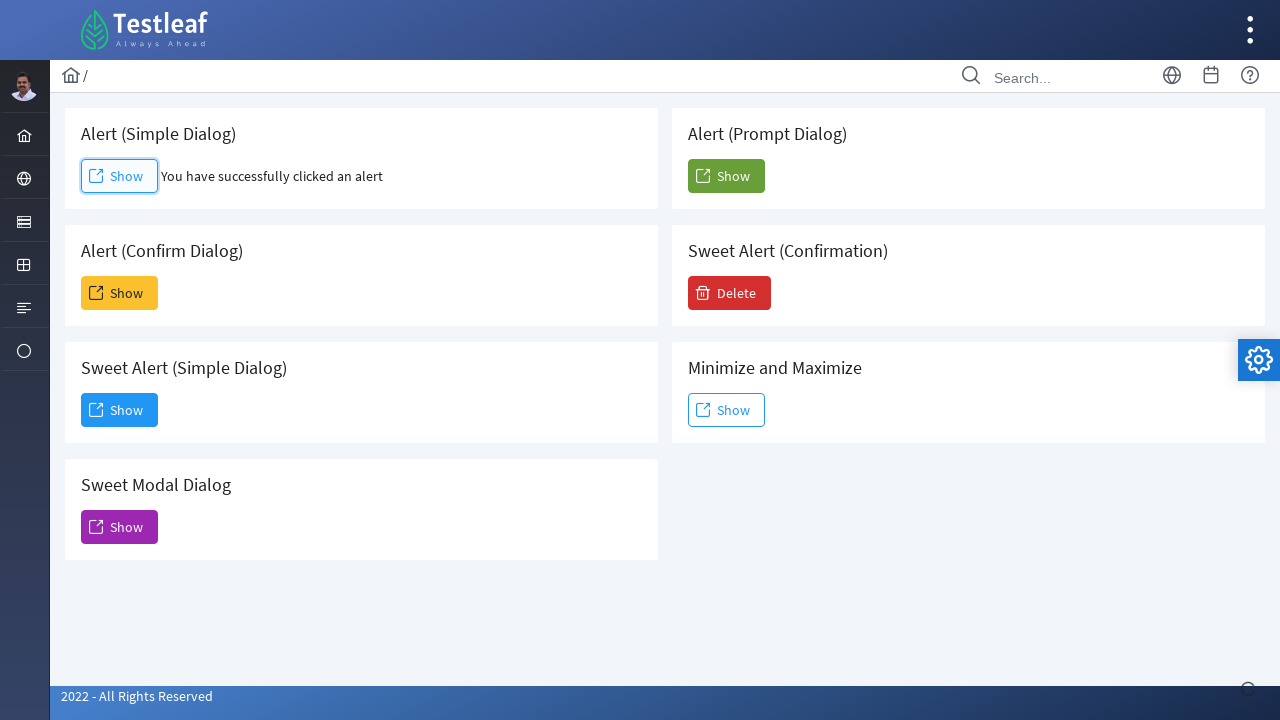

Set up dialog handler to accept alerts
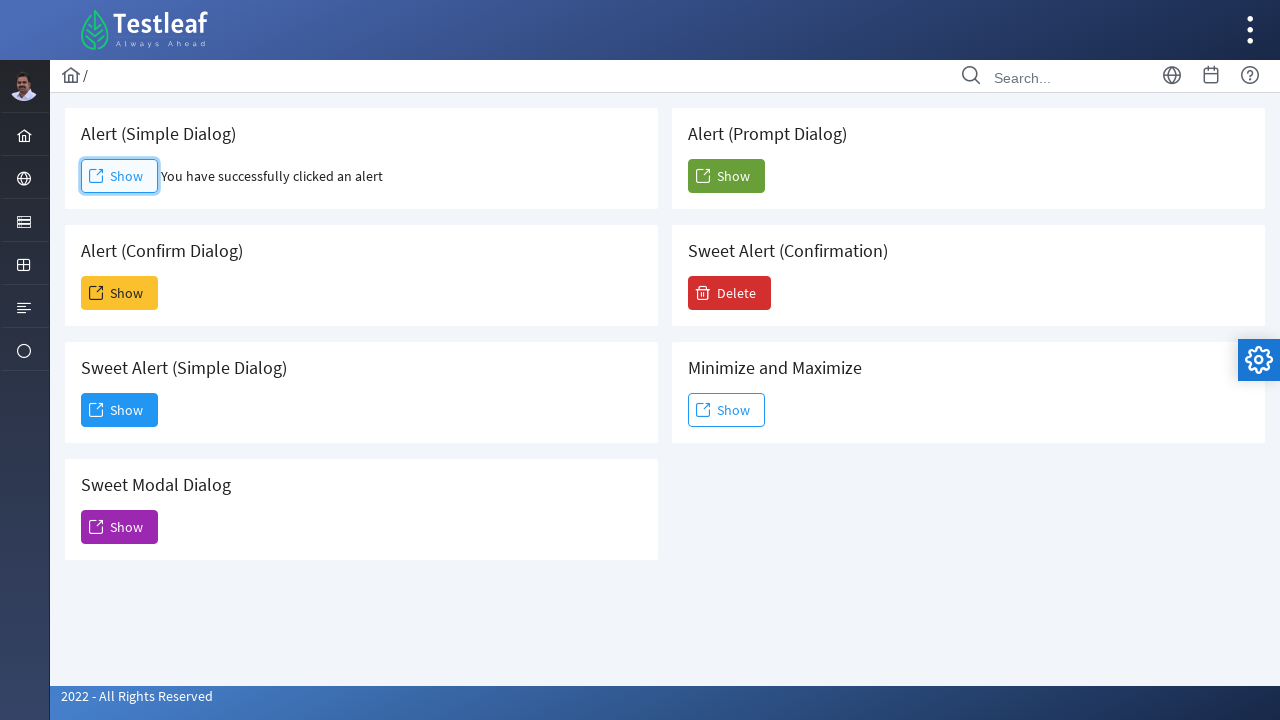

Set up one-time dialog handler for alert acceptance
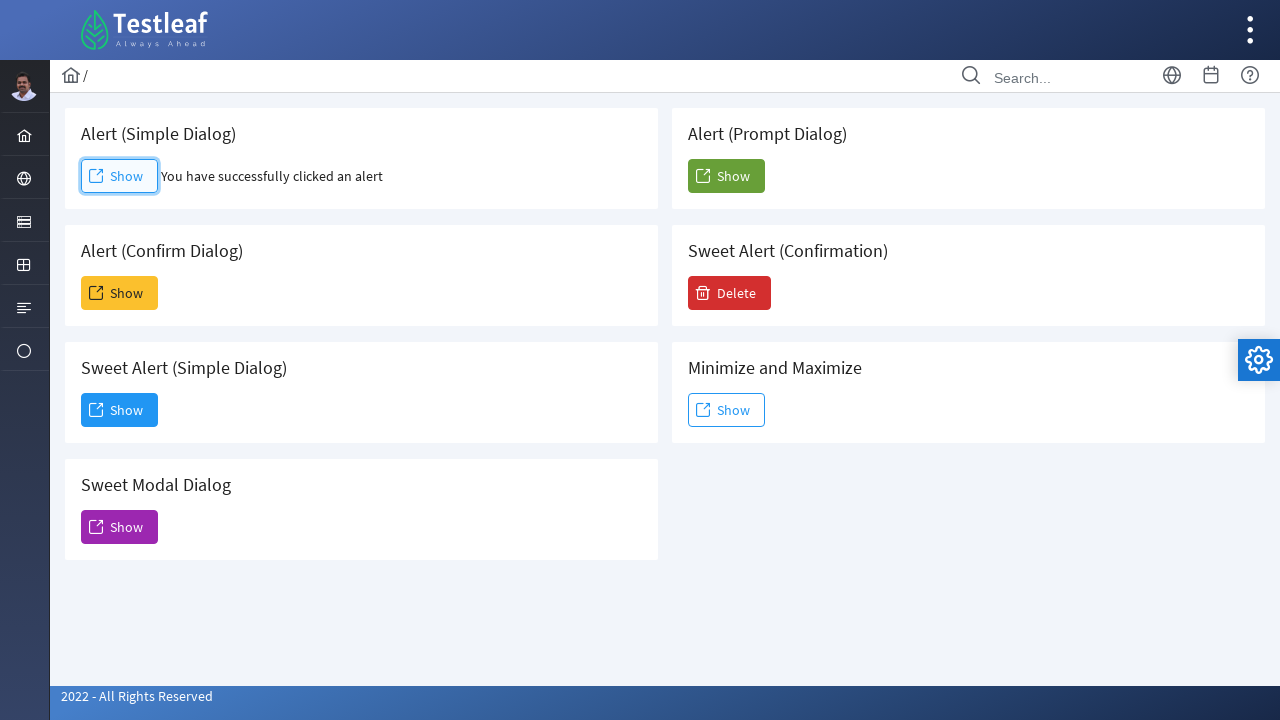

Waited for alert interaction to complete
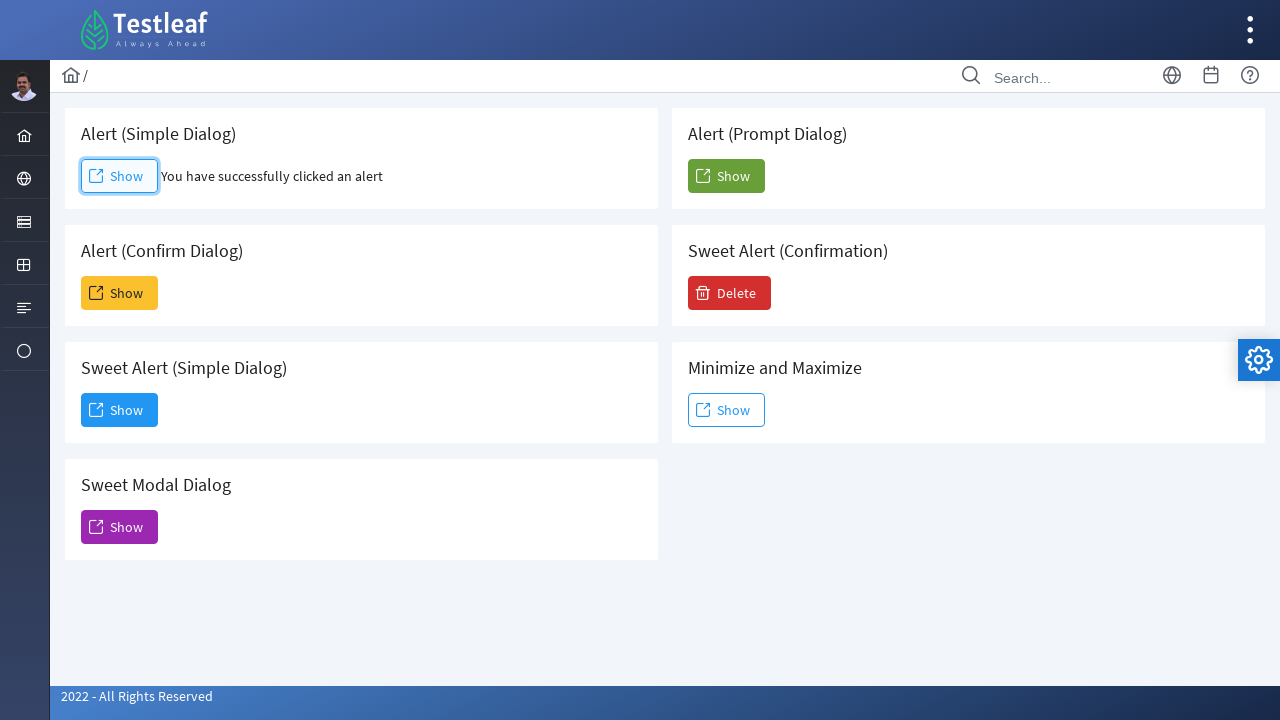

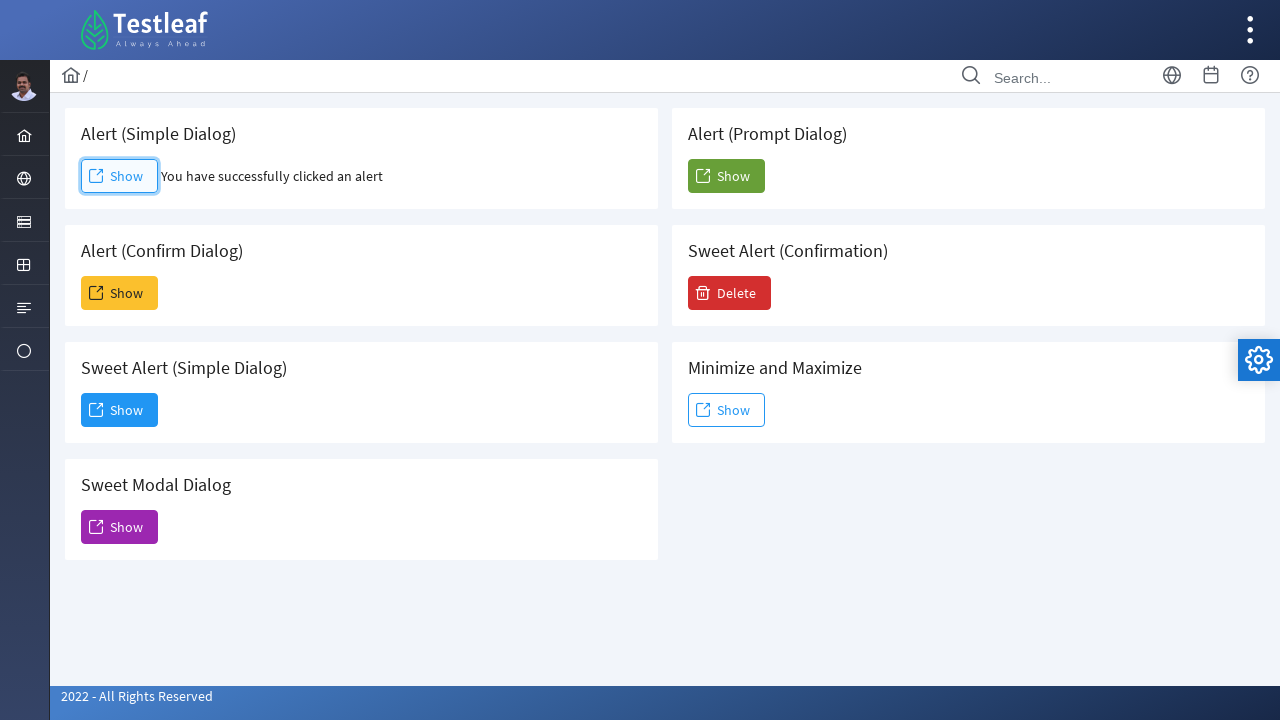